Tests that edits are saved when the input field loses focus (blur)

Starting URL: https://demo.playwright.dev/todomvc

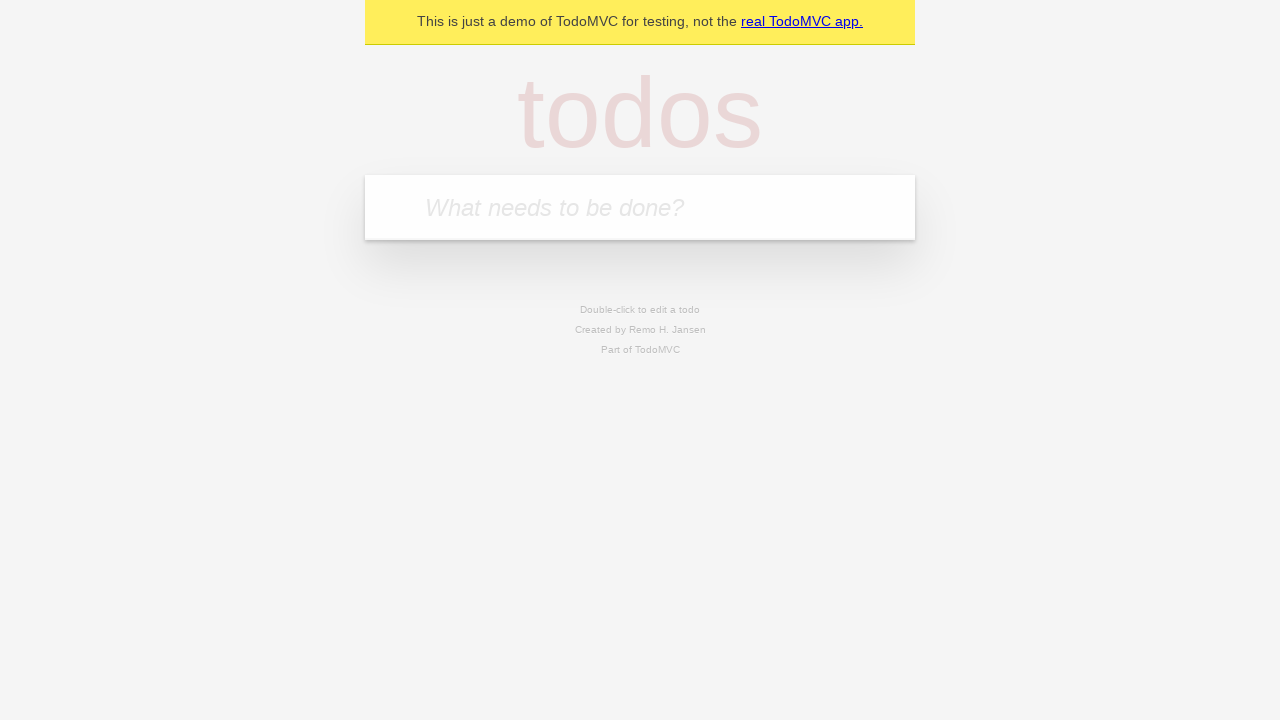

Filled todo input with 'buy some cheese' on internal:attr=[placeholder="What needs to be done?"i]
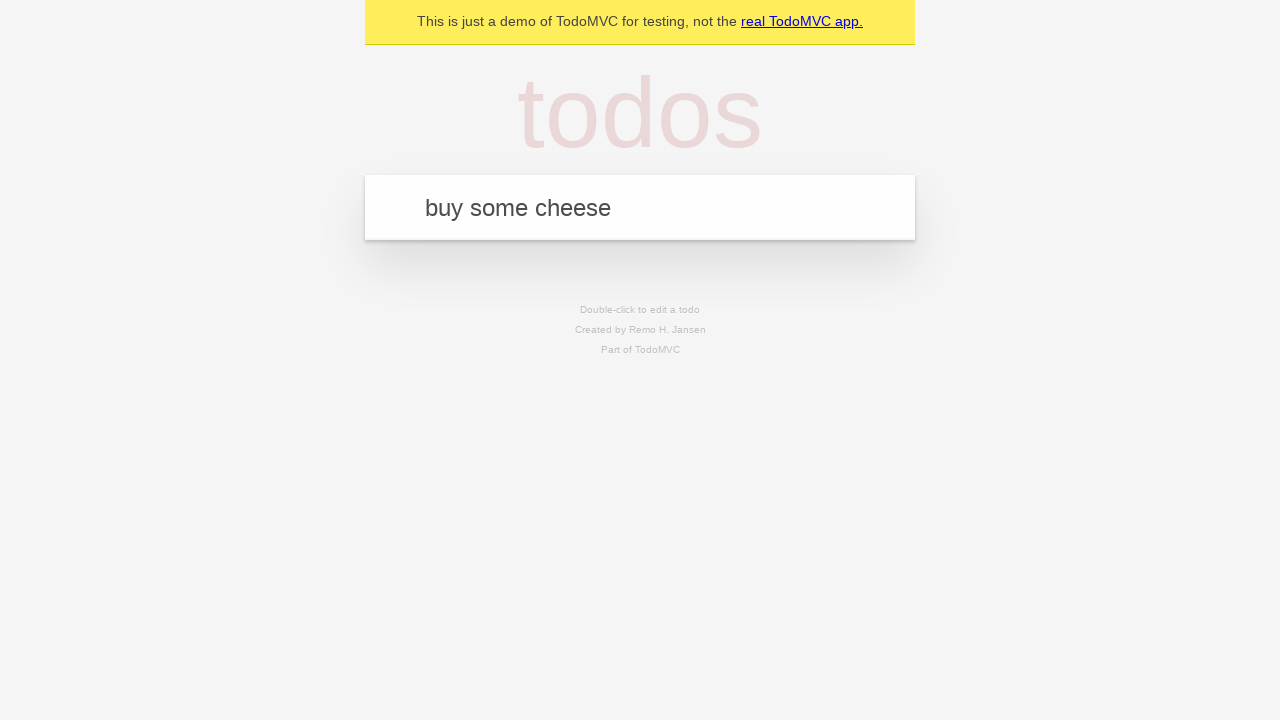

Pressed Enter to create first todo on internal:attr=[placeholder="What needs to be done?"i]
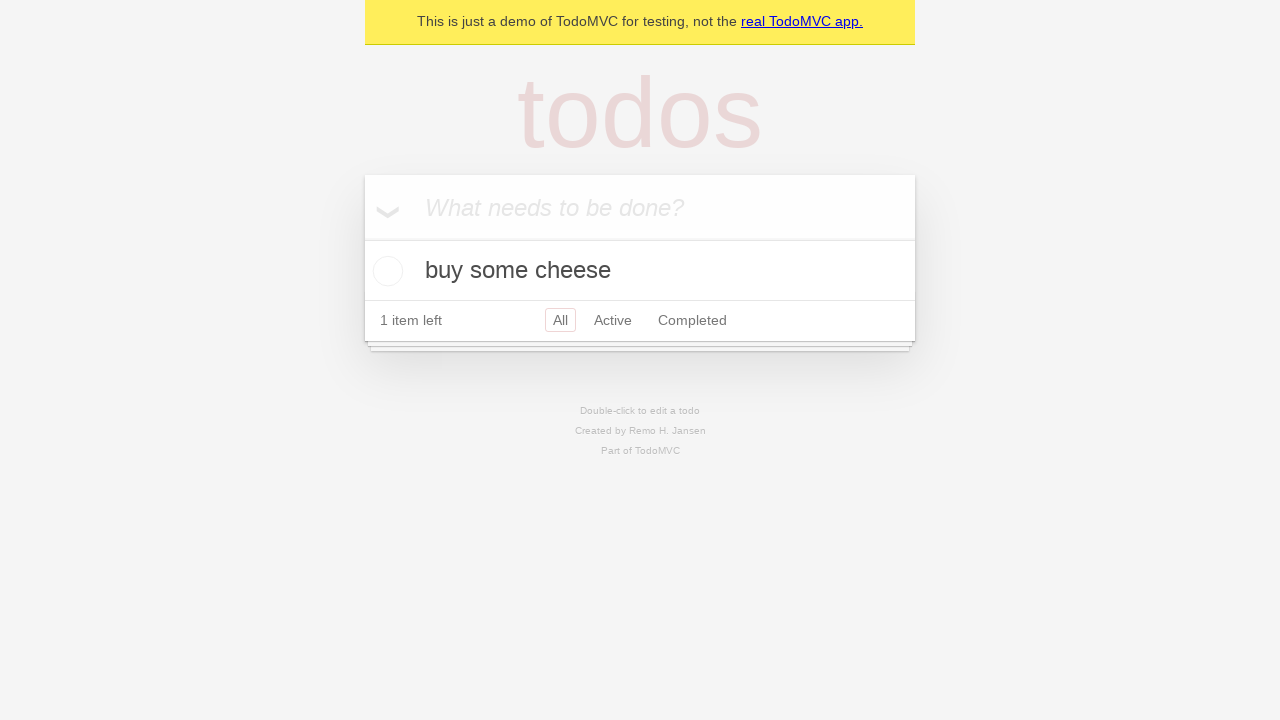

Filled todo input with 'feed the cat' on internal:attr=[placeholder="What needs to be done?"i]
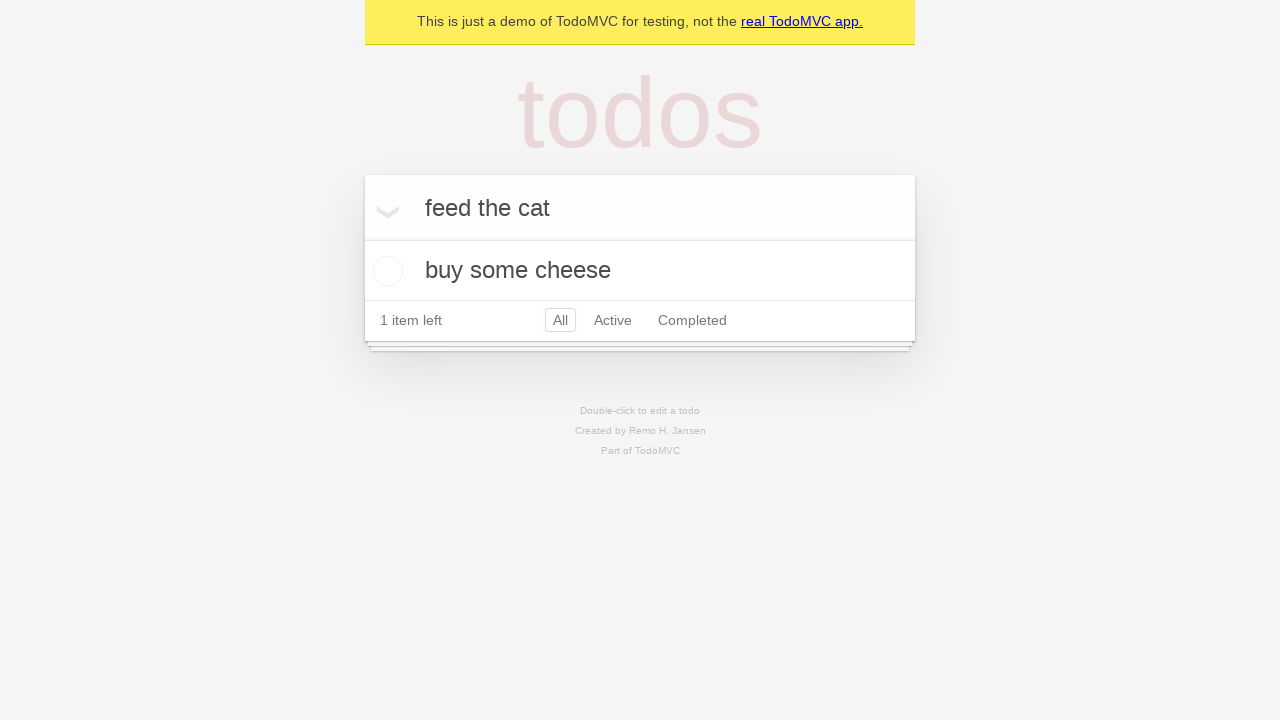

Pressed Enter to create second todo on internal:attr=[placeholder="What needs to be done?"i]
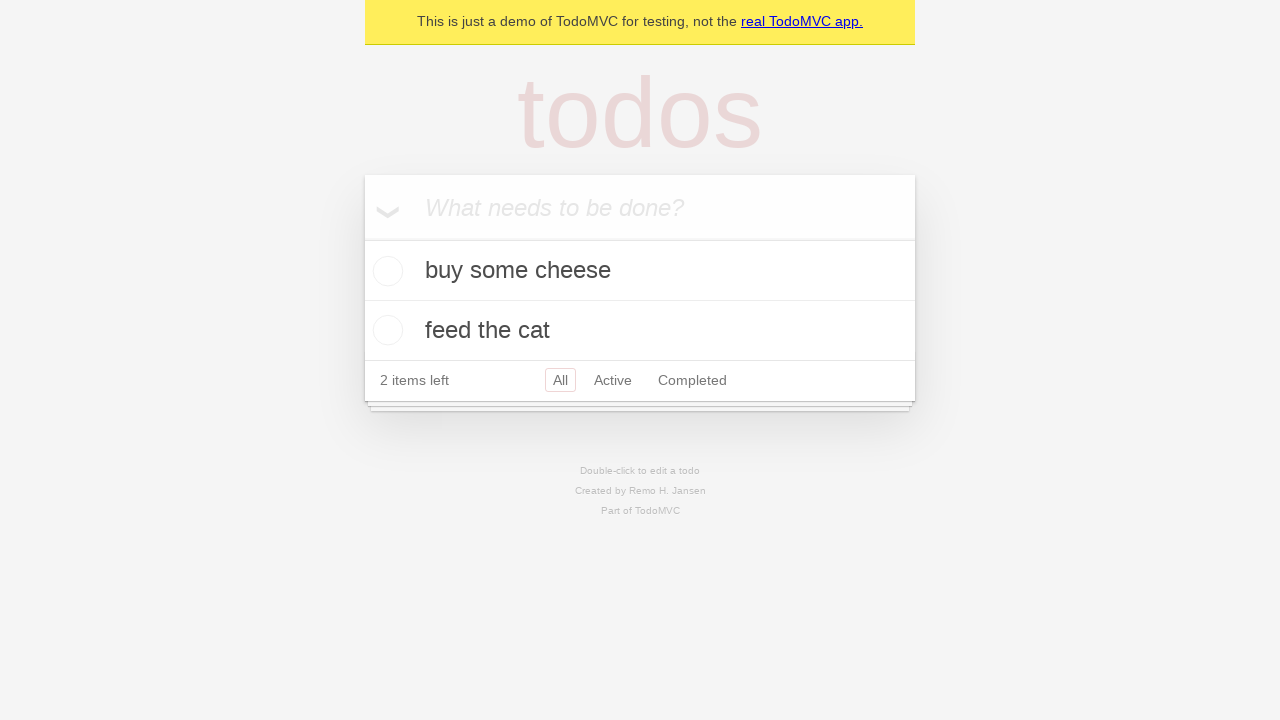

Filled todo input with 'book a doctors appointment' on internal:attr=[placeholder="What needs to be done?"i]
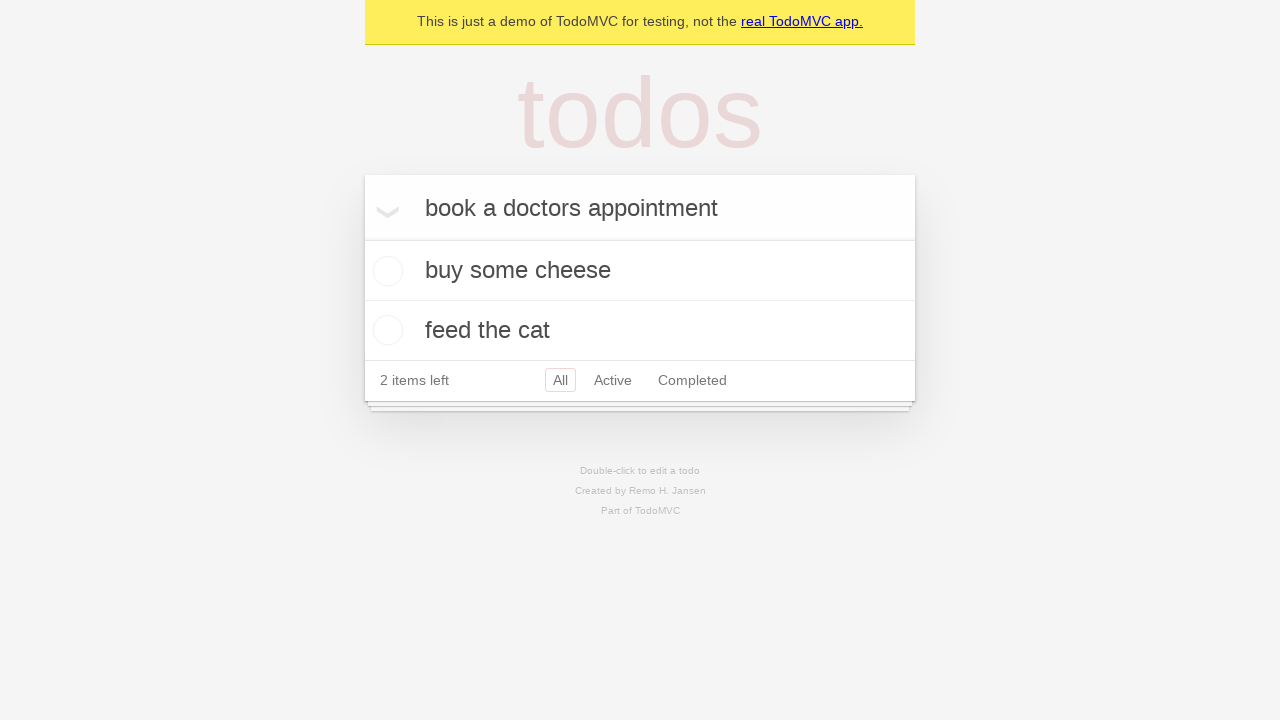

Pressed Enter to create third todo on internal:attr=[placeholder="What needs to be done?"i]
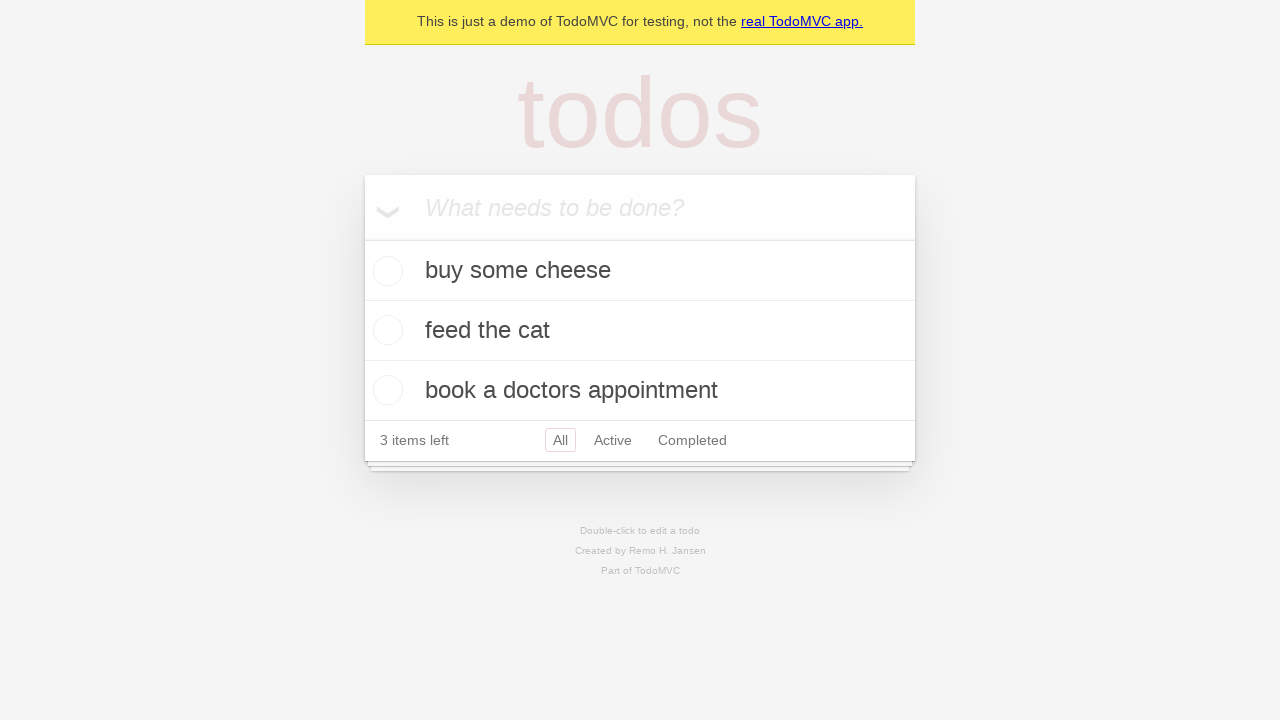

Double-clicked second todo to enter edit mode at (640, 331) on internal:testid=[data-testid="todo-item"s] >> nth=1
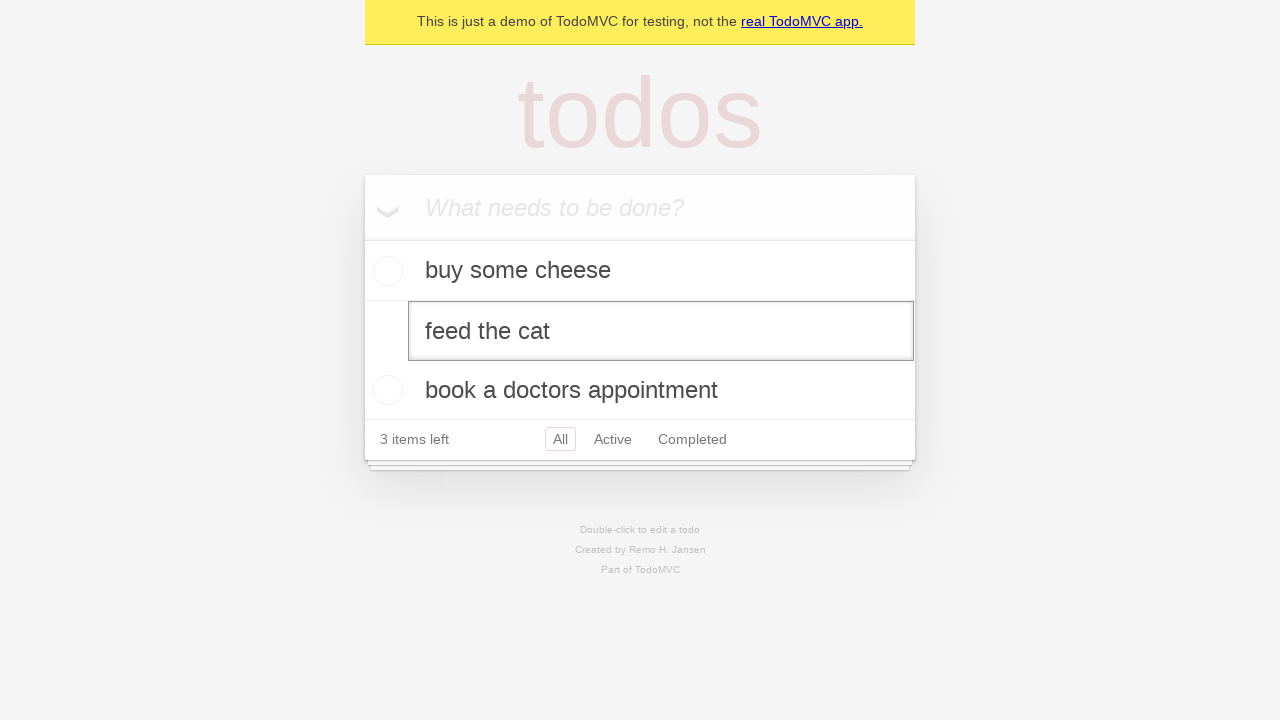

Changed todo text to 'buy some sausages' on internal:testid=[data-testid="todo-item"s] >> nth=1 >> internal:role=textbox[nam
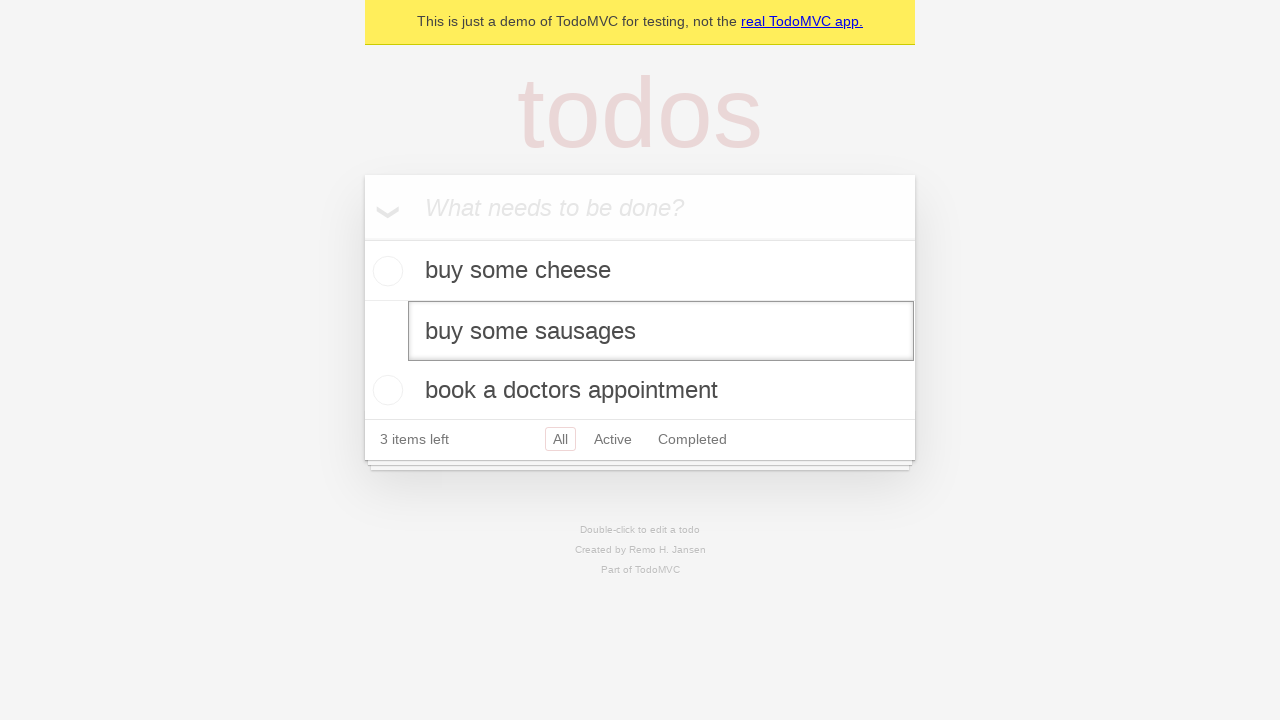

Dispatched blur event to save todo edit
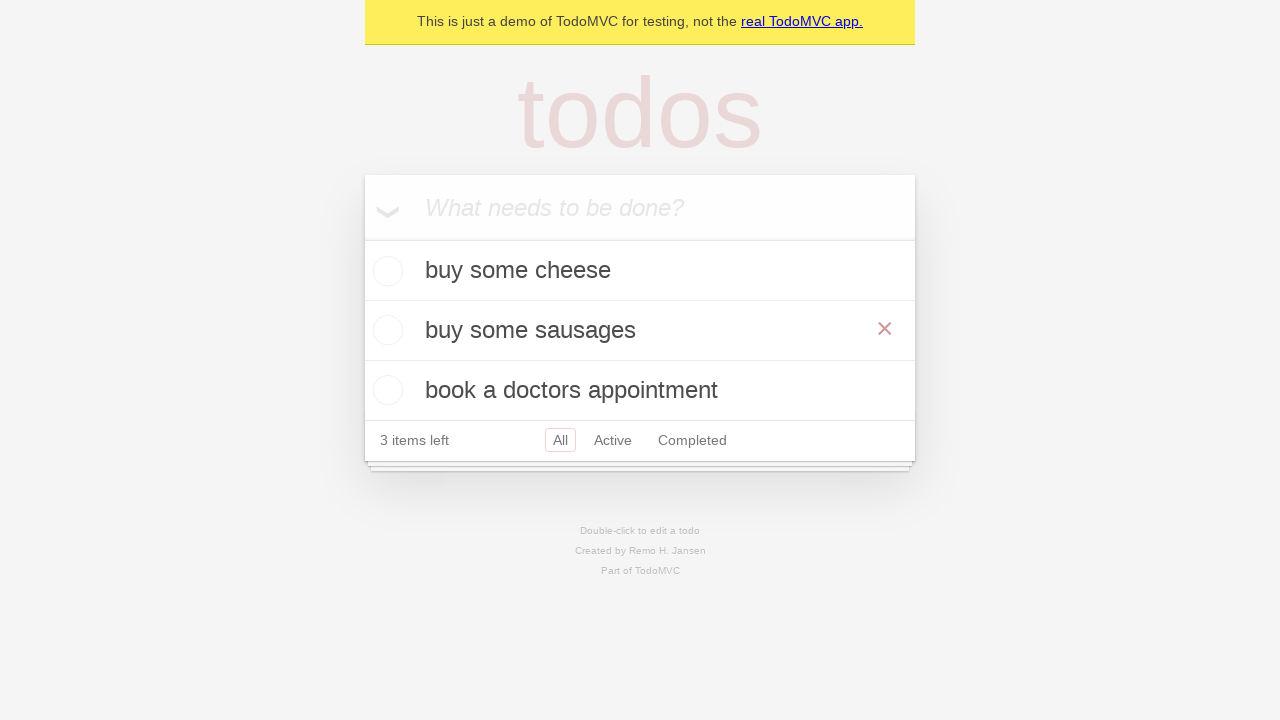

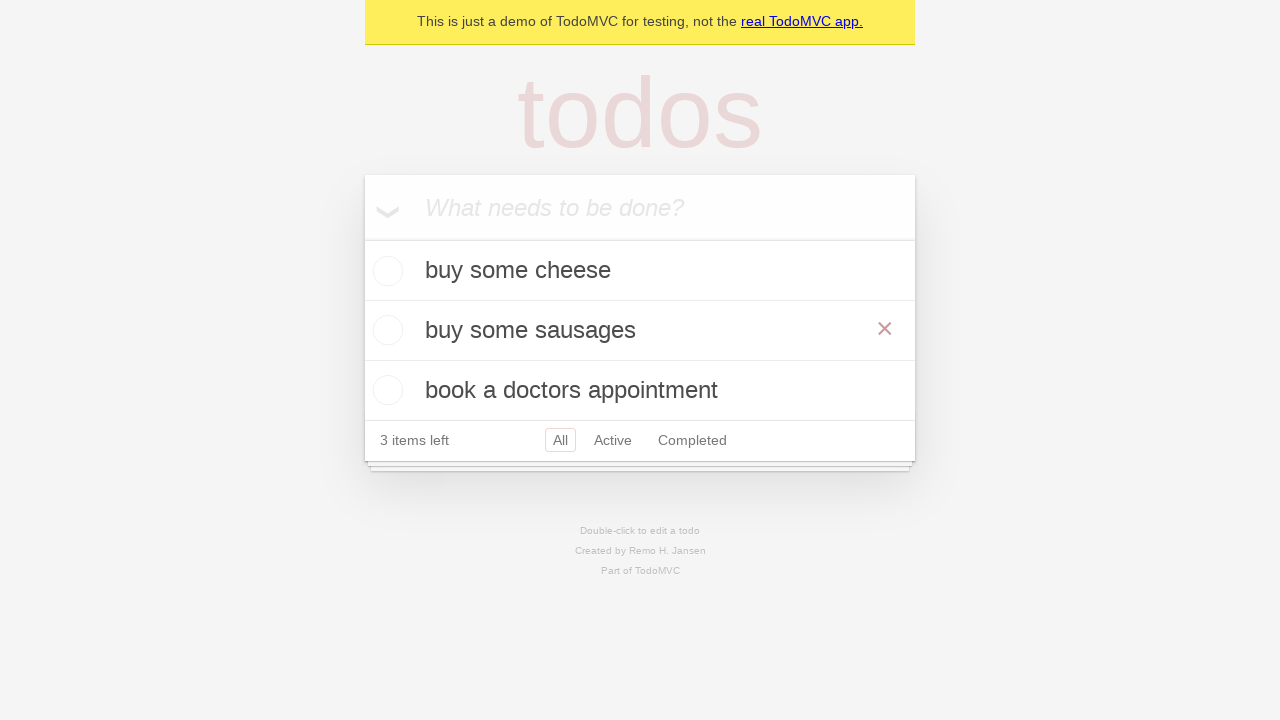